Navigates to a blog page with a table and iterates through all table cells to verify the table structure and content are properly loaded

Starting URL: http://only-testing-blog.blogspot.in/2013/09/test.html

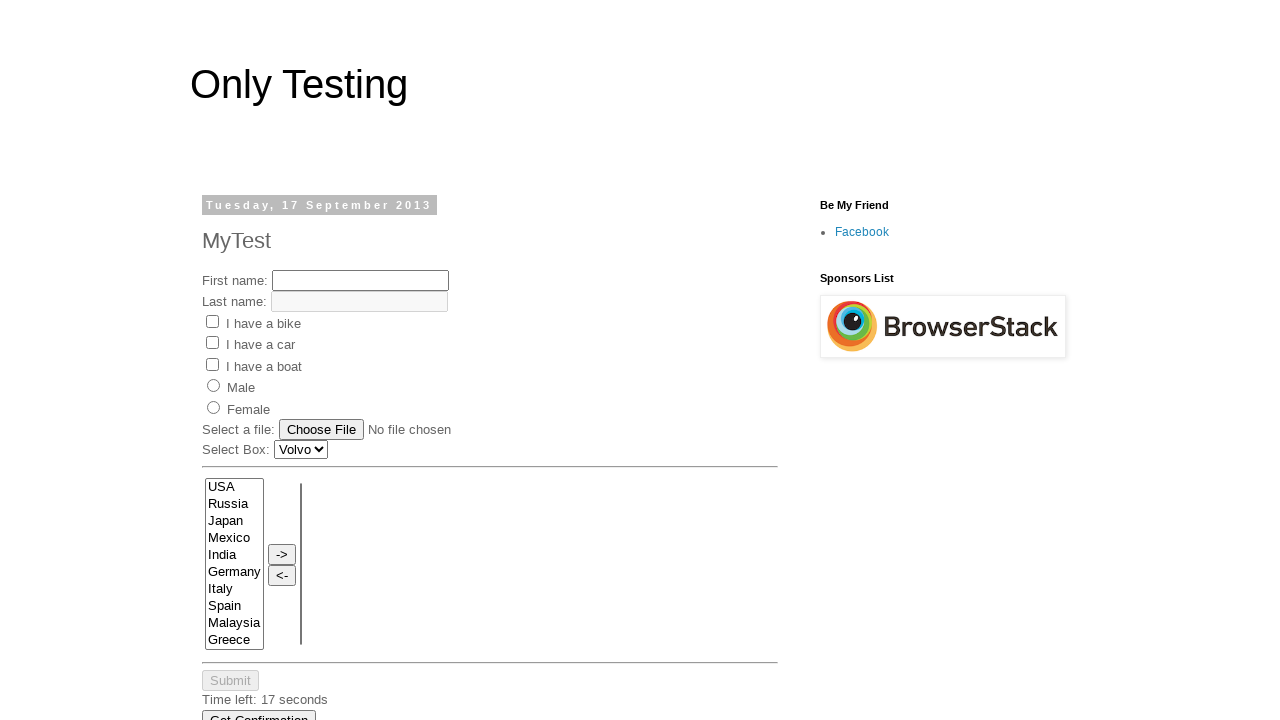

Waited for table to load on blog page
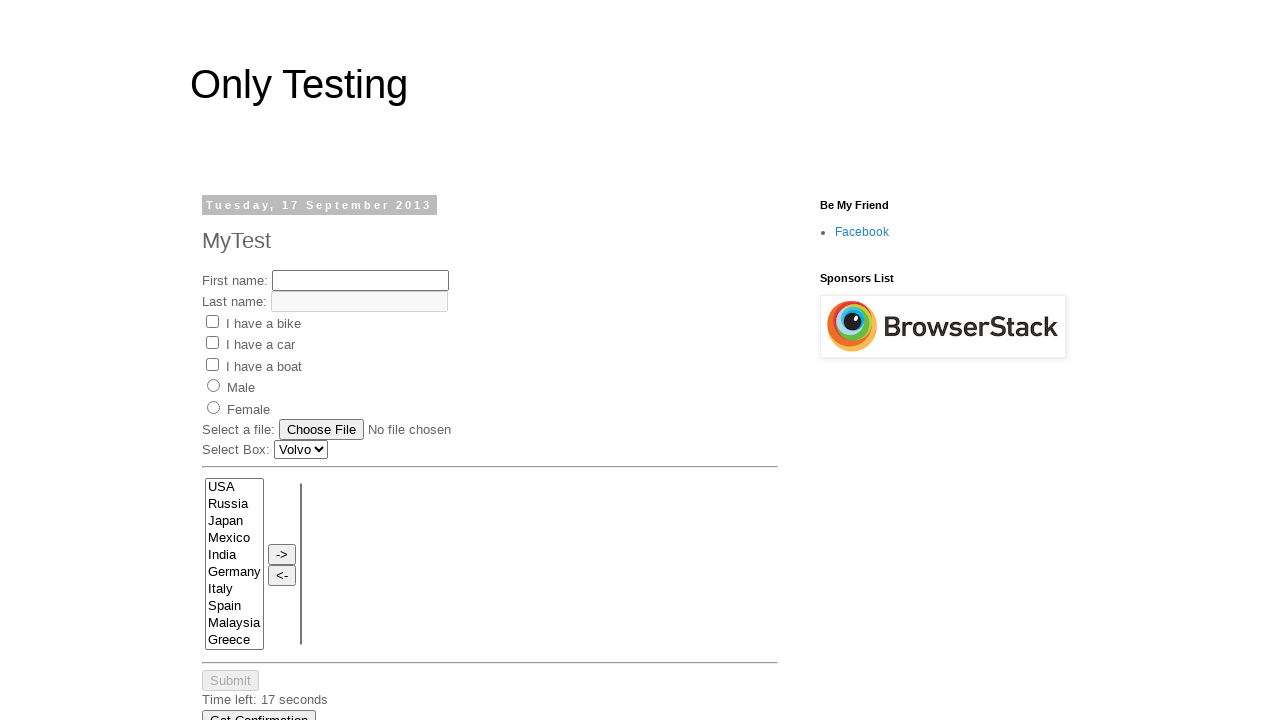

Retrieved all table rows - found 3 rows
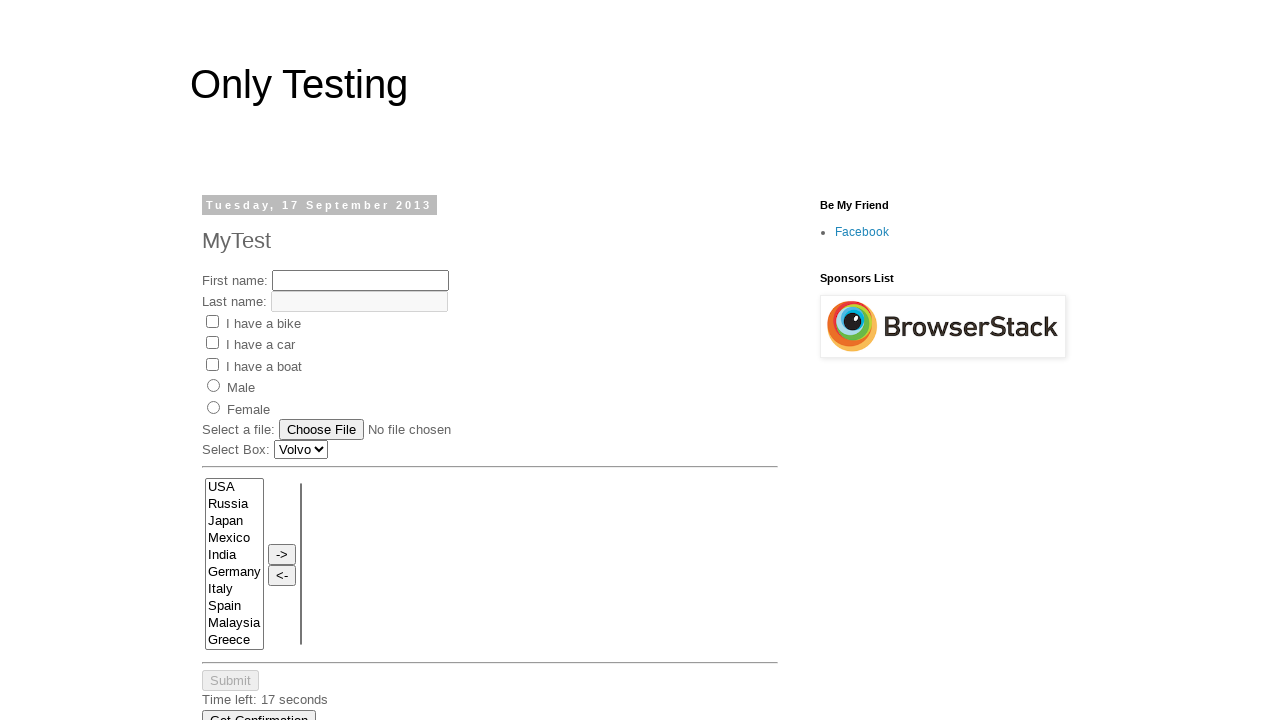

Retrieved all columns in first row - found 6 columns
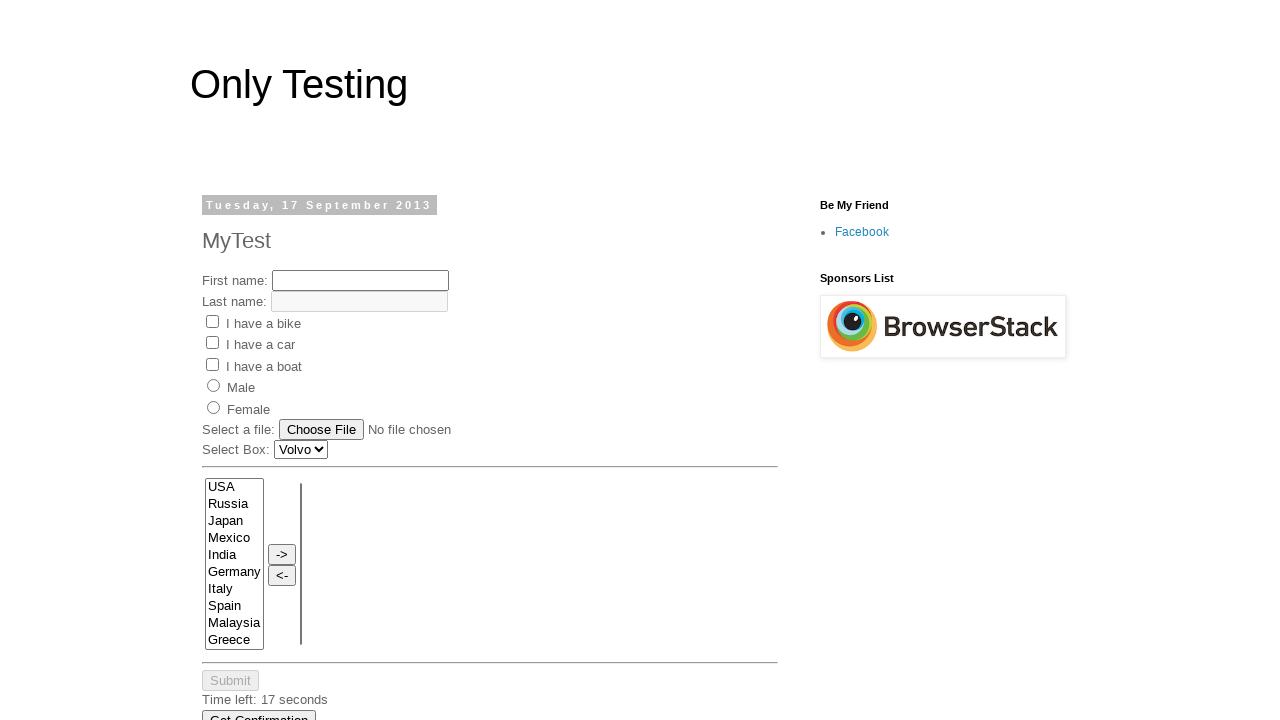

Retrieved text from table cell at row 1, column 1: '11'
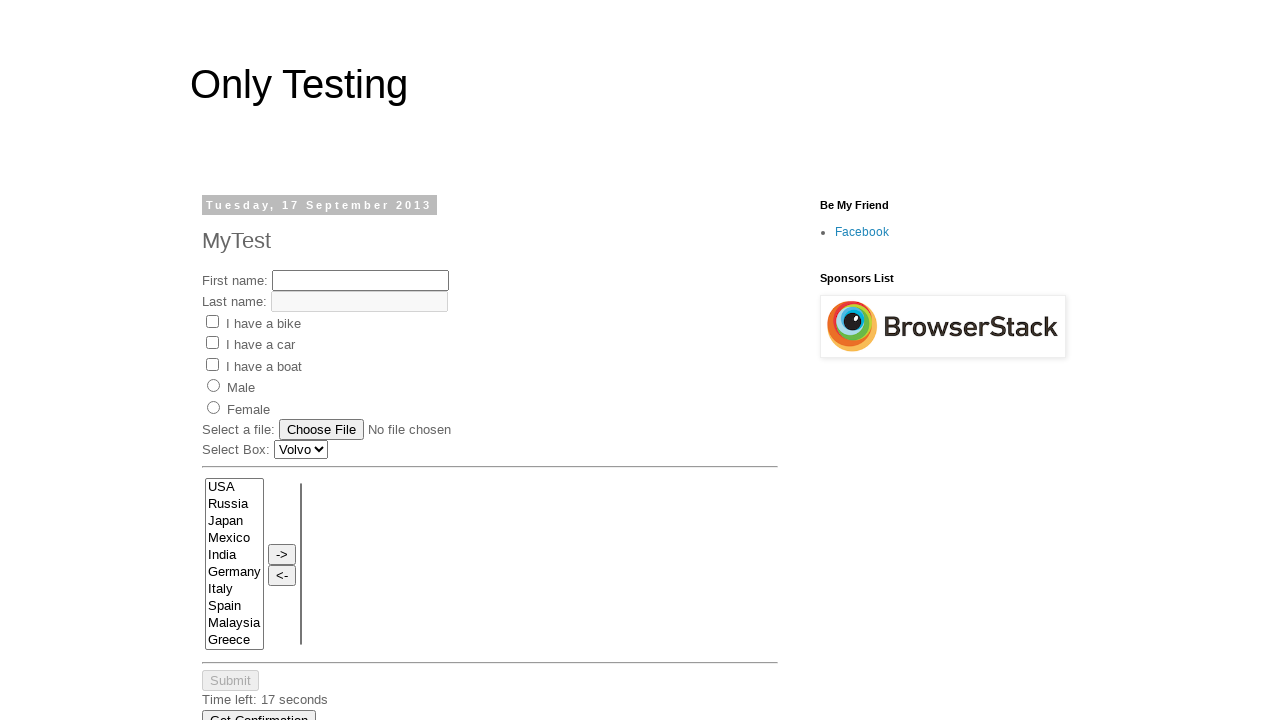

Retrieved text from table cell at row 1, column 2: '12'
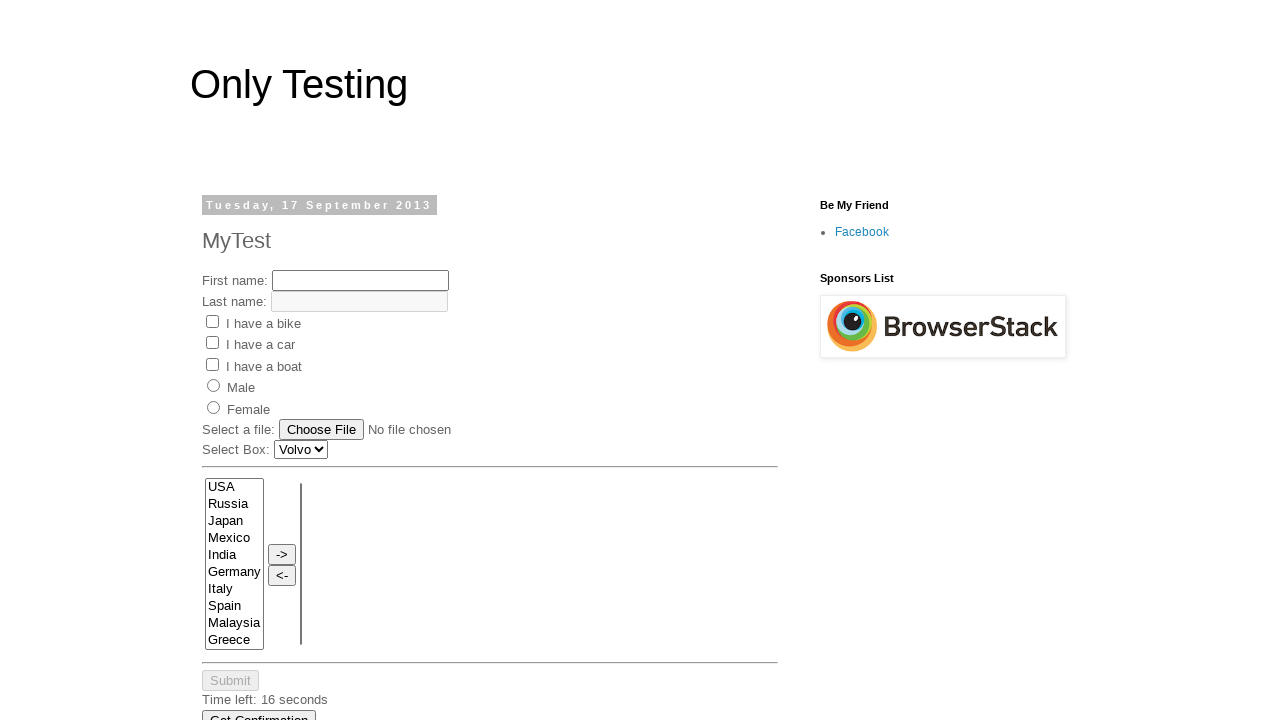

Retrieved text from table cell at row 1, column 3: '13'
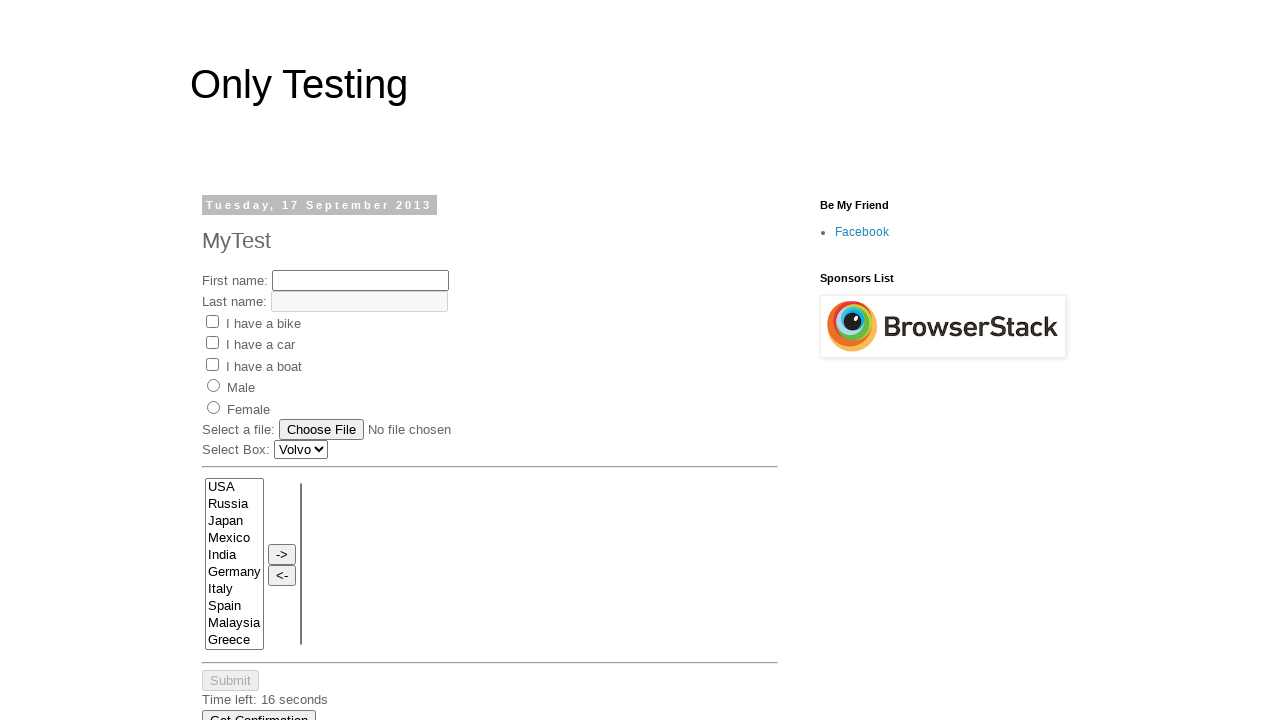

Retrieved text from table cell at row 1, column 4: '14'
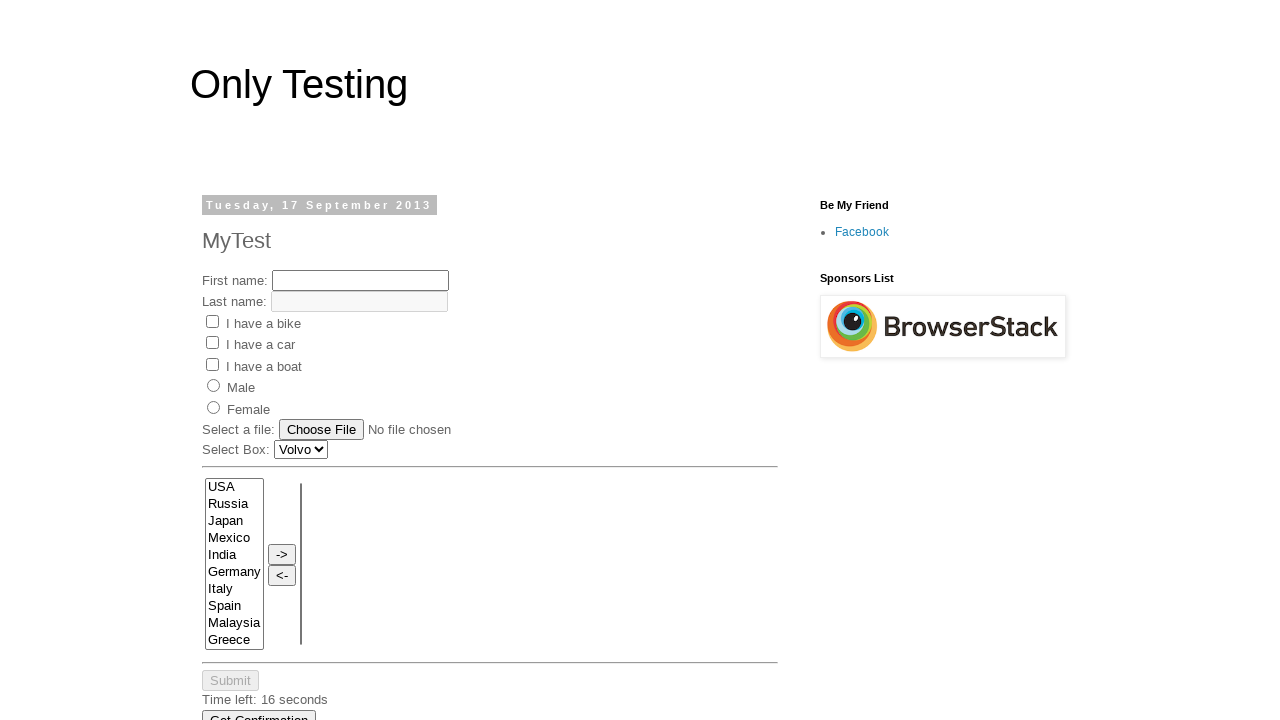

Retrieved text from table cell at row 1, column 5: '15'
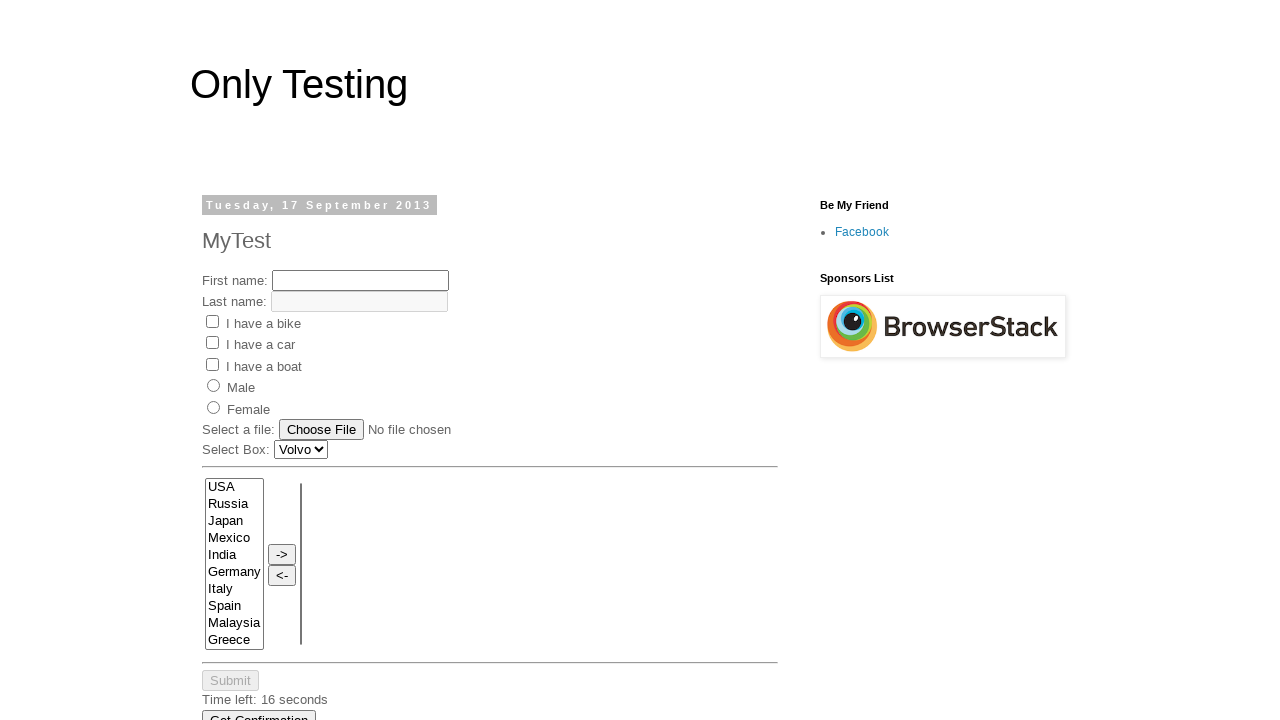

Retrieved text from table cell at row 1, column 6: '16'
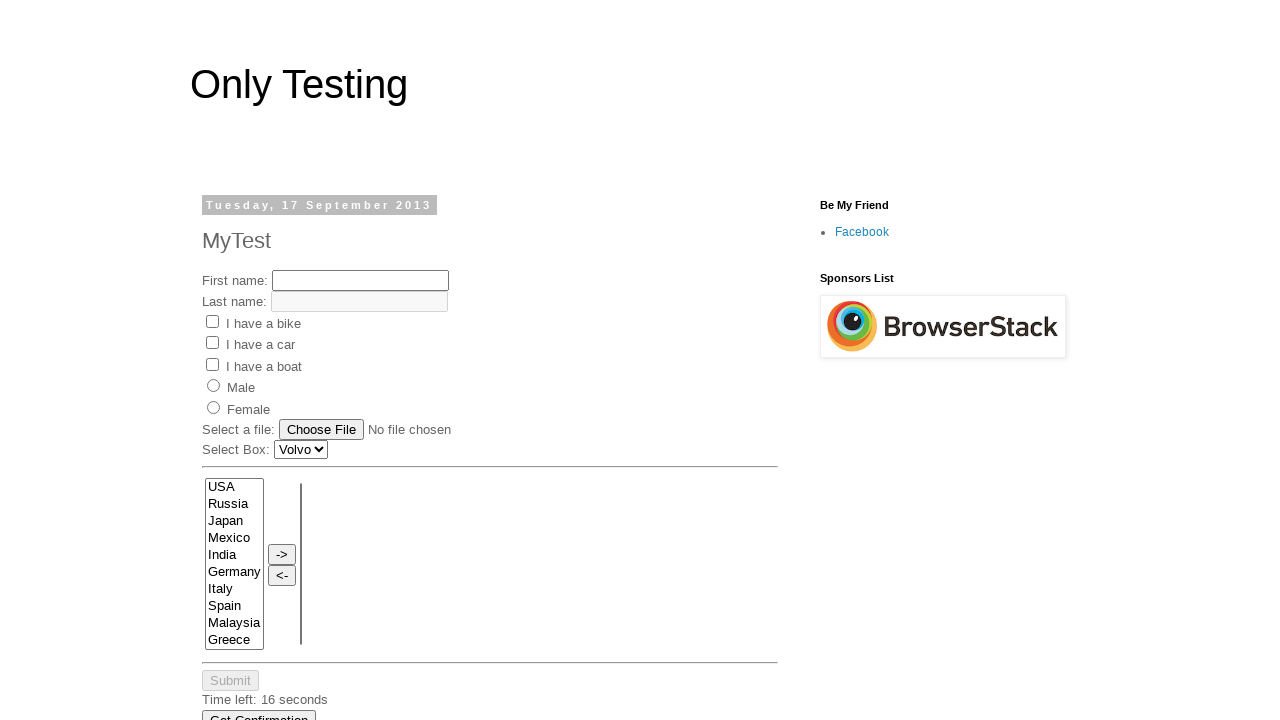

Retrieved text from table cell at row 2, column 1: '21'
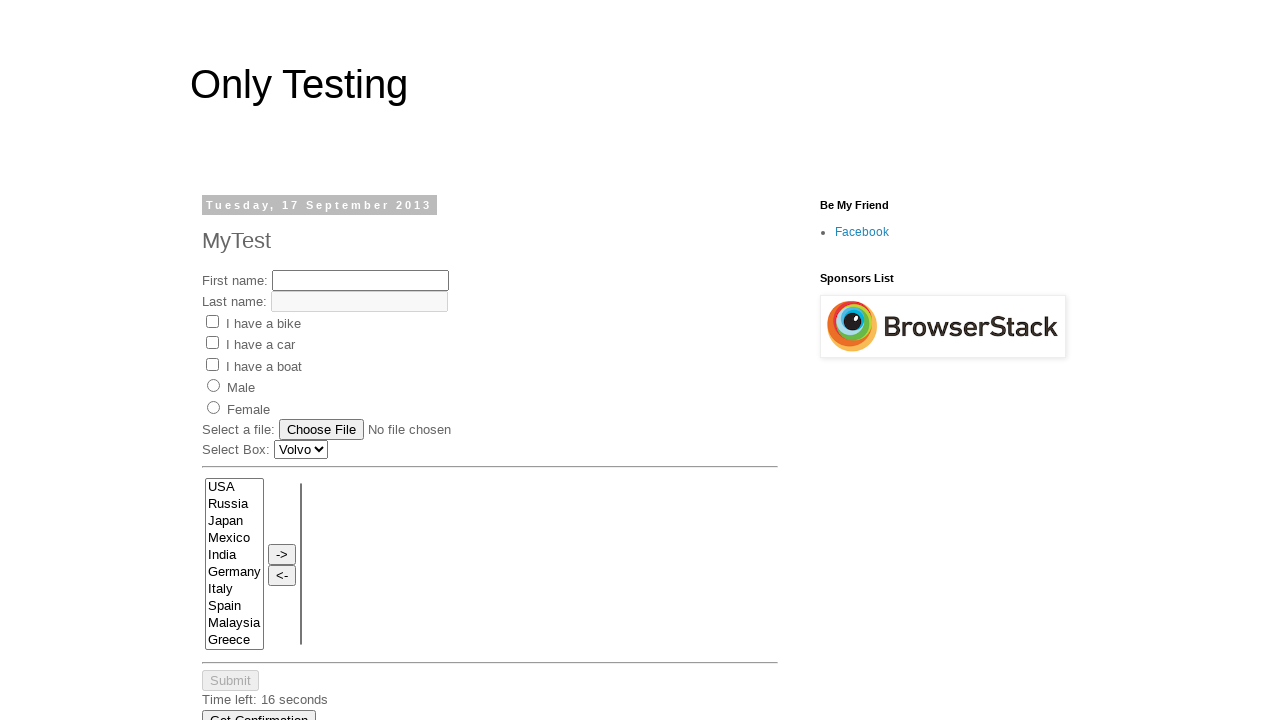

Retrieved text from table cell at row 2, column 2: '22'
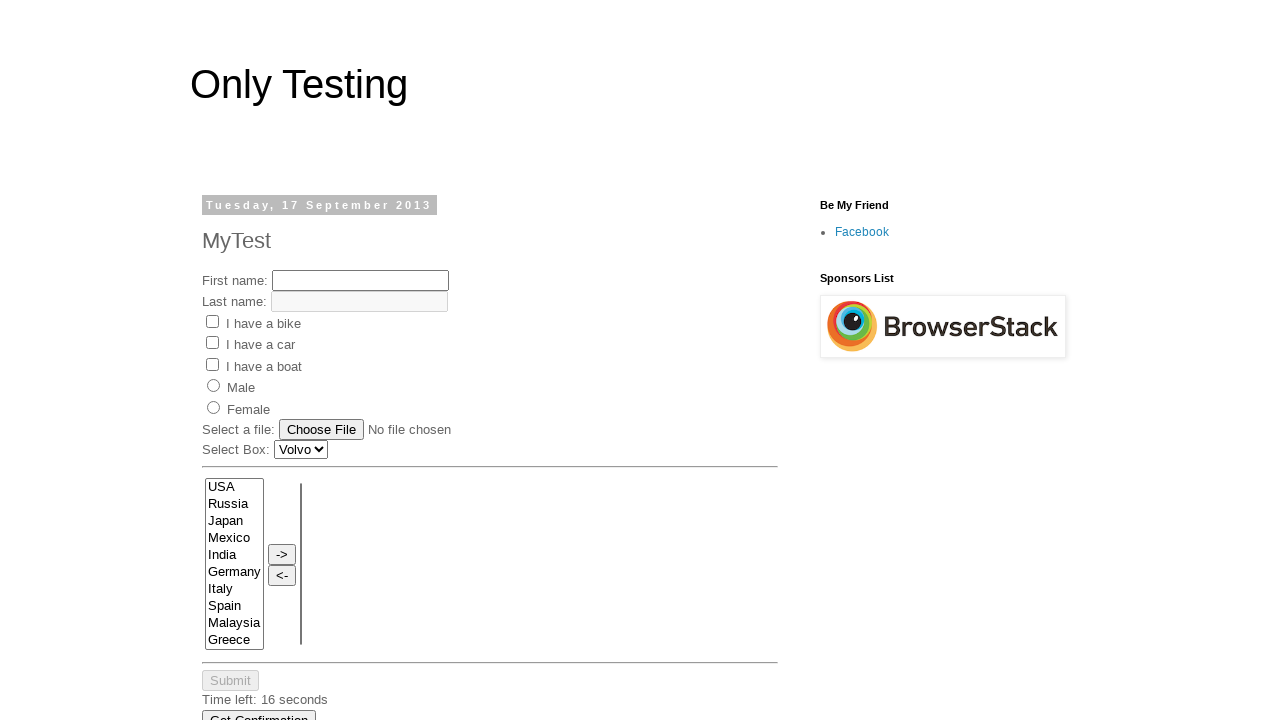

Retrieved text from table cell at row 2, column 3: '23'
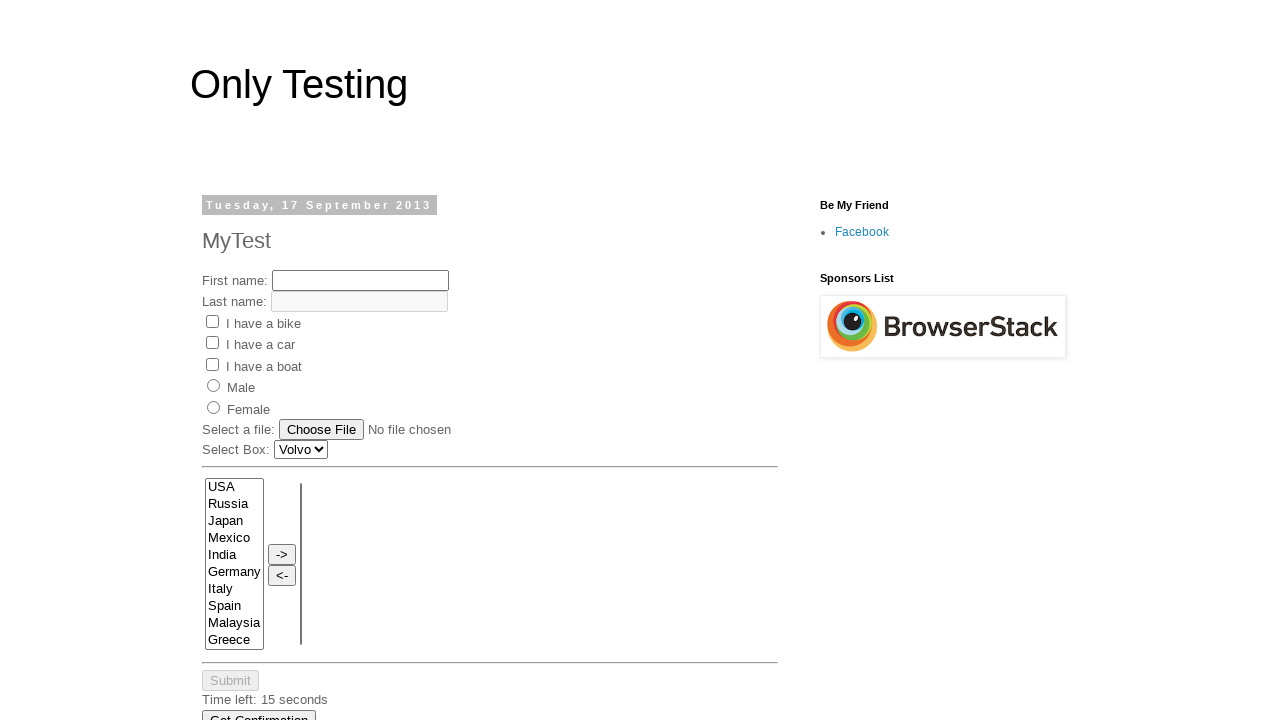

Retrieved text from table cell at row 2, column 4: '24'
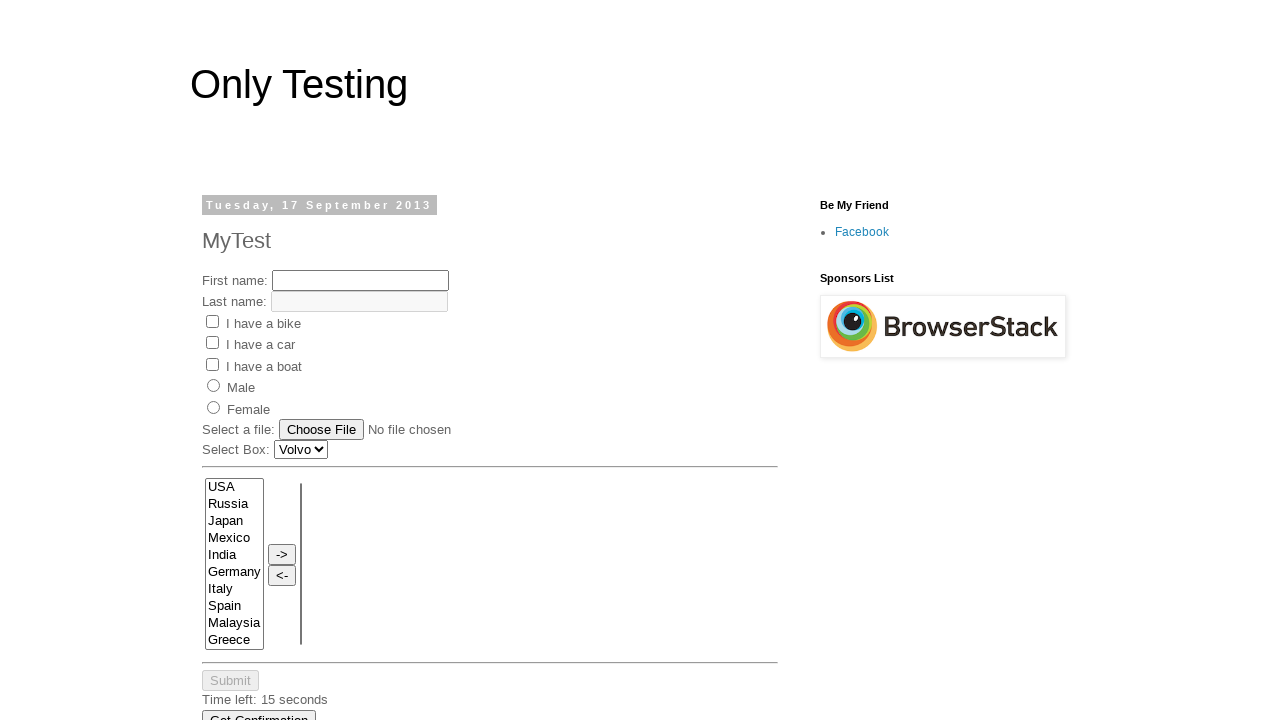

Retrieved text from table cell at row 2, column 5: '25'
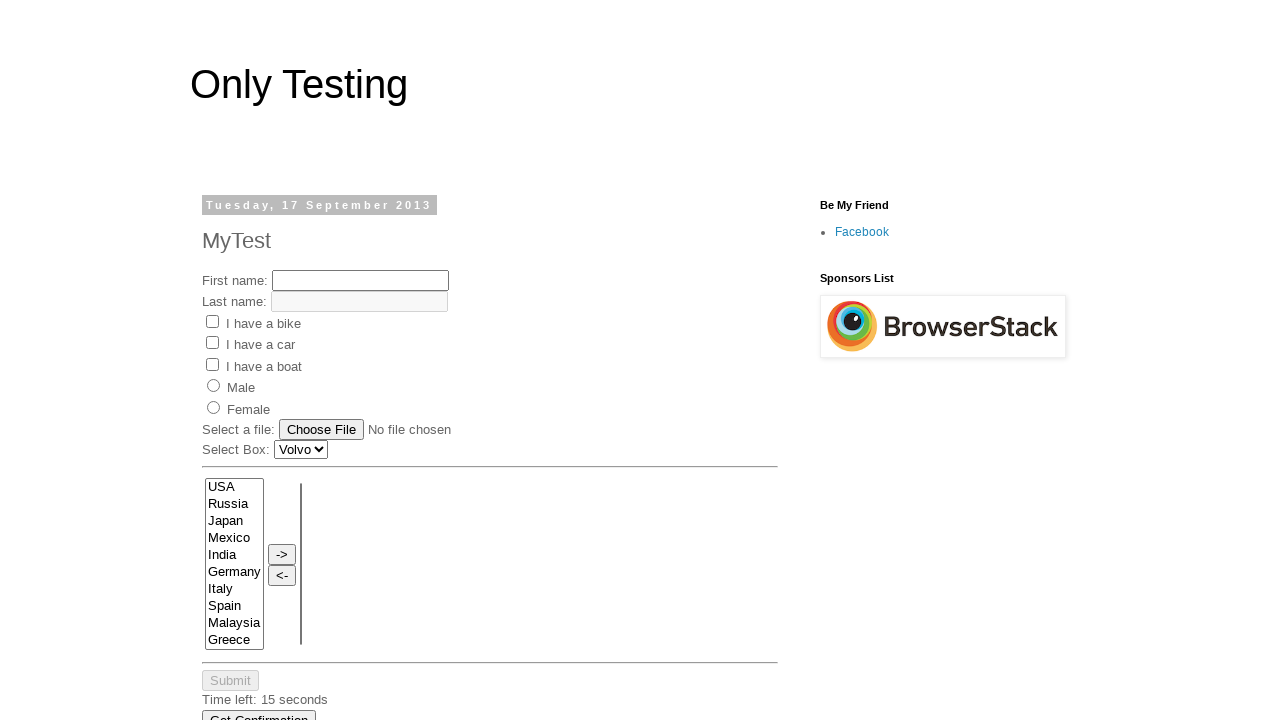

Retrieved text from table cell at row 2, column 6: '26'
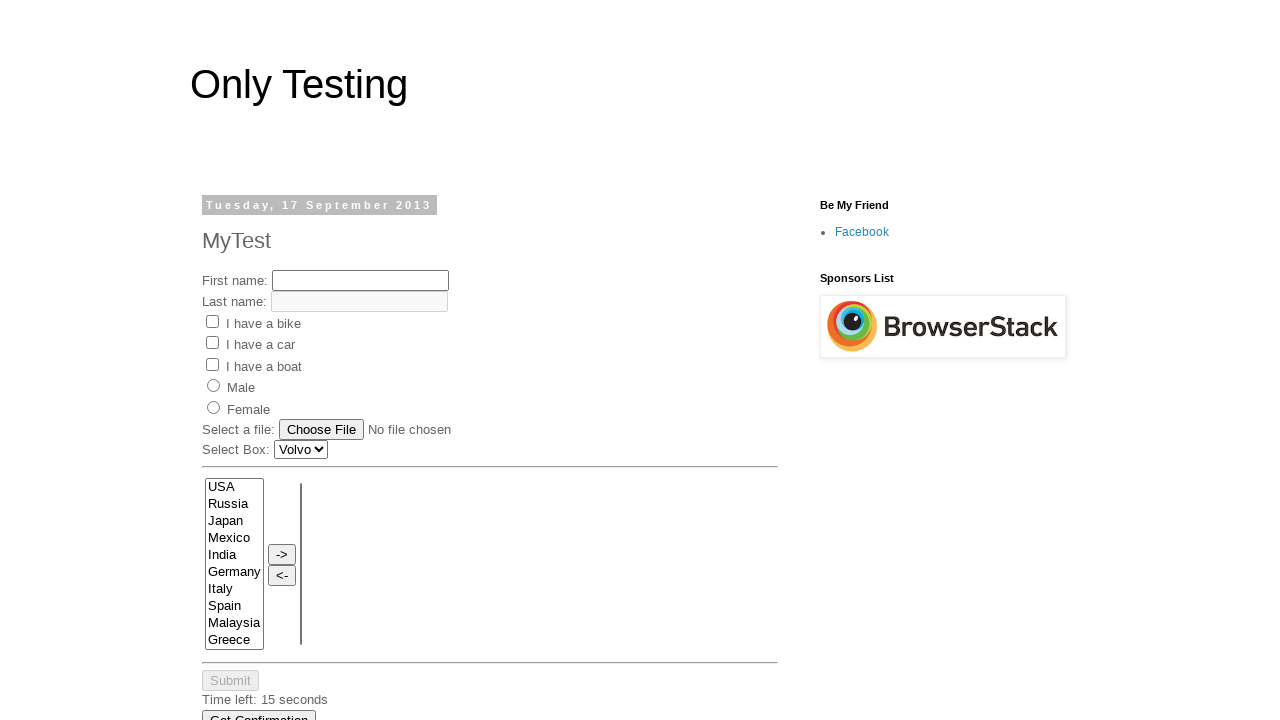

Retrieved text from table cell at row 3, column 1: '31'
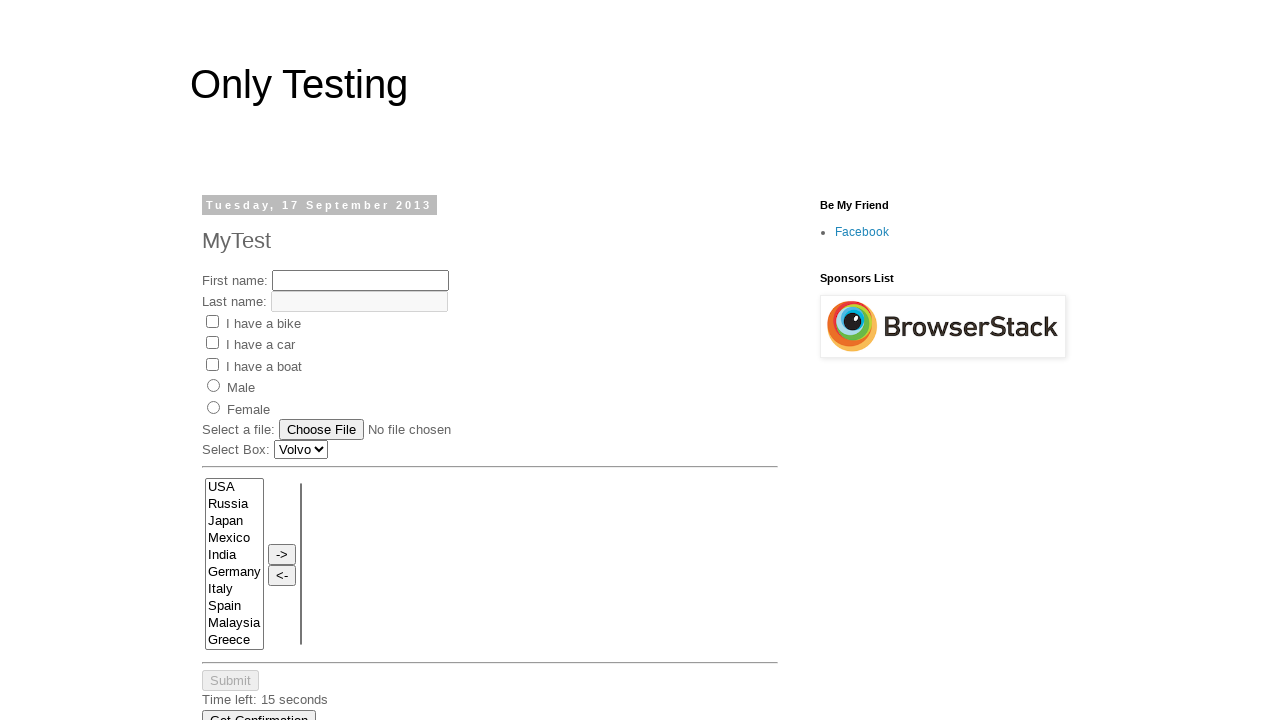

Retrieved text from table cell at row 3, column 2: '32'
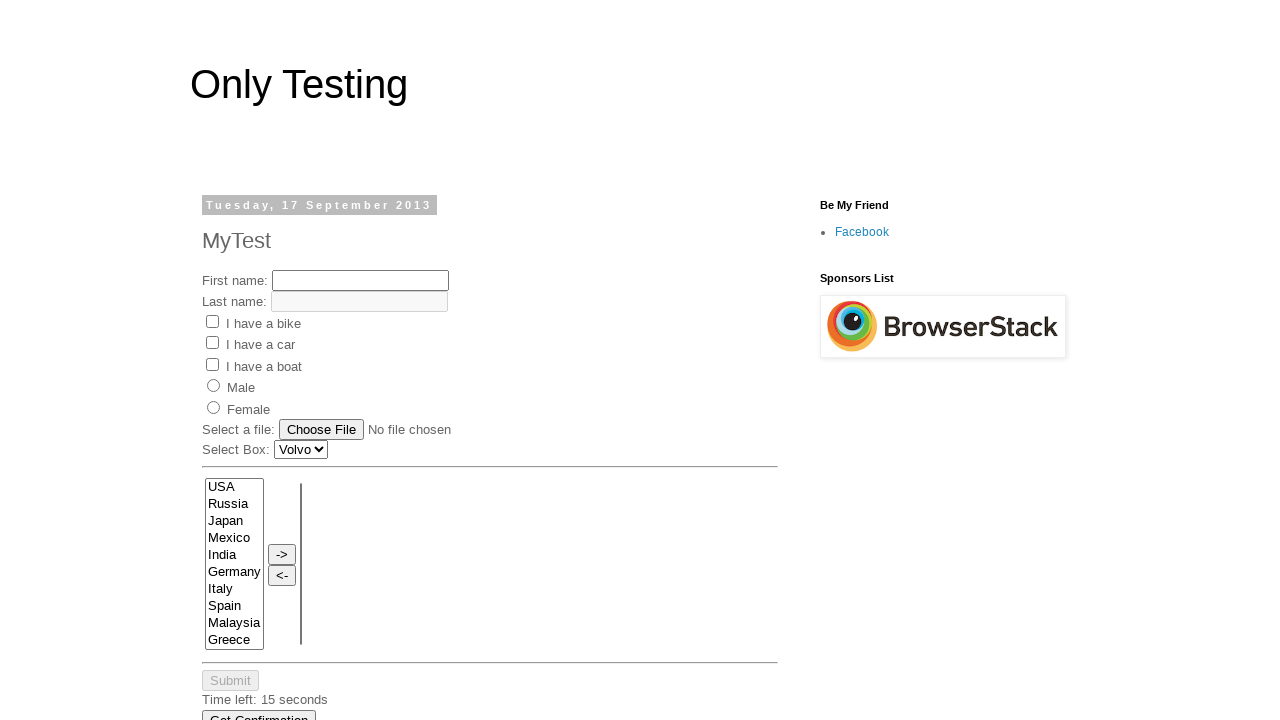

Retrieved text from table cell at row 3, column 3: '33'
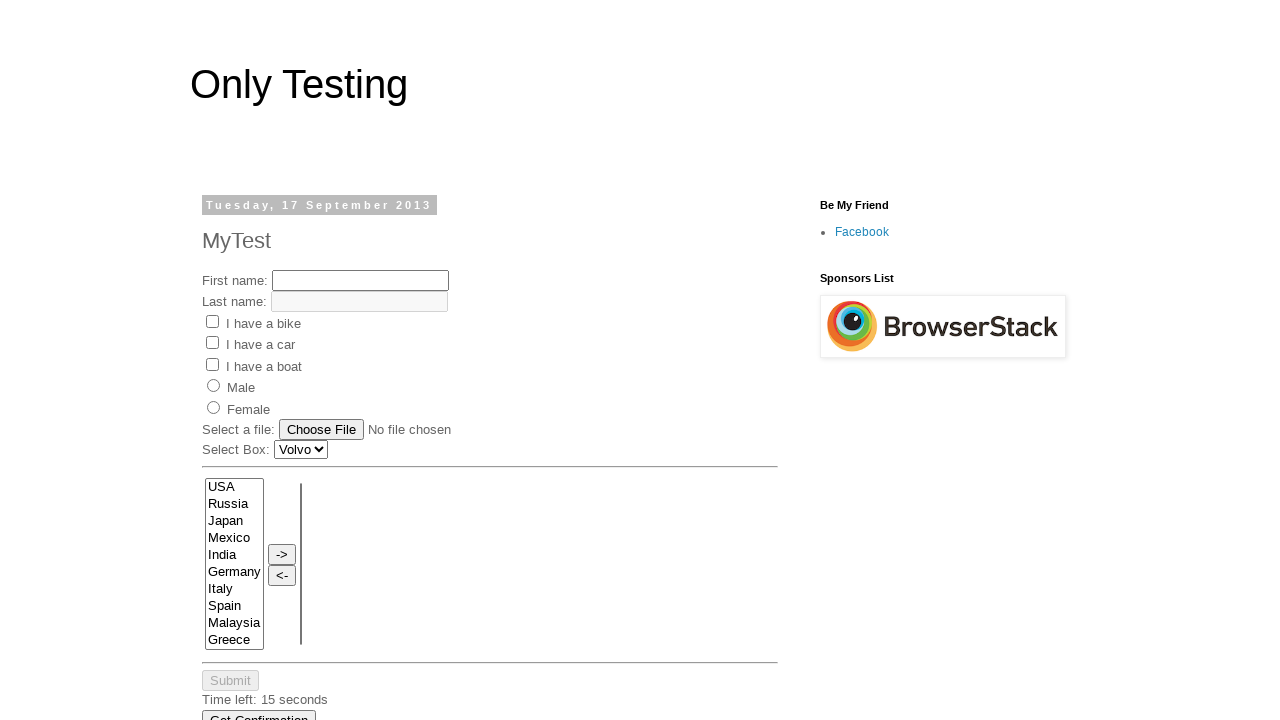

Retrieved text from table cell at row 3, column 4: '34'
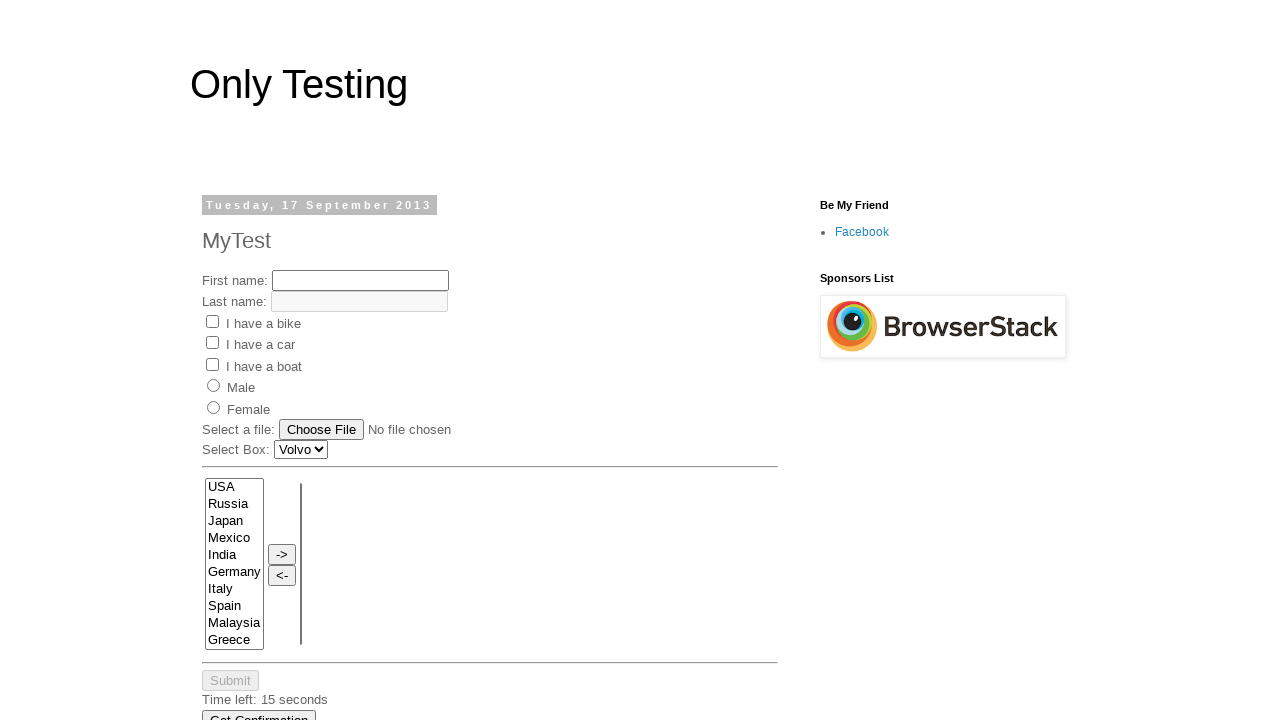

Retrieved text from table cell at row 3, column 5: '35'
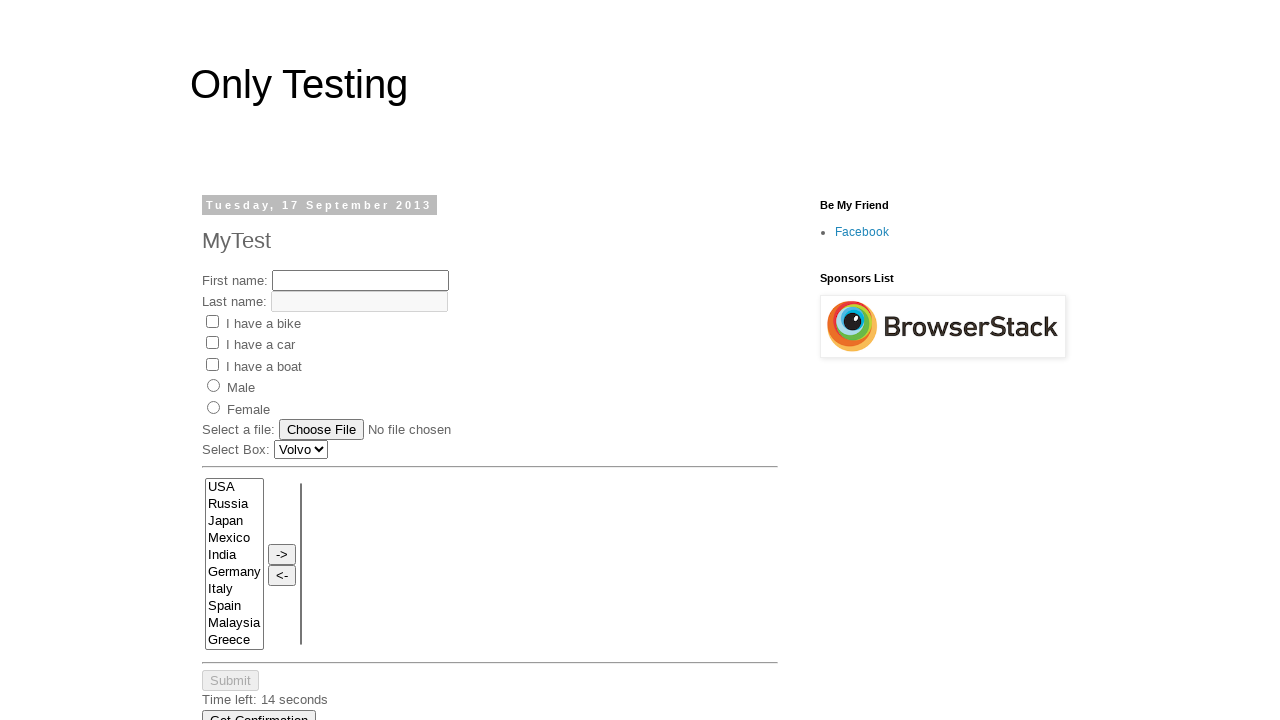

Retrieved text from table cell at row 3, column 6: '36'
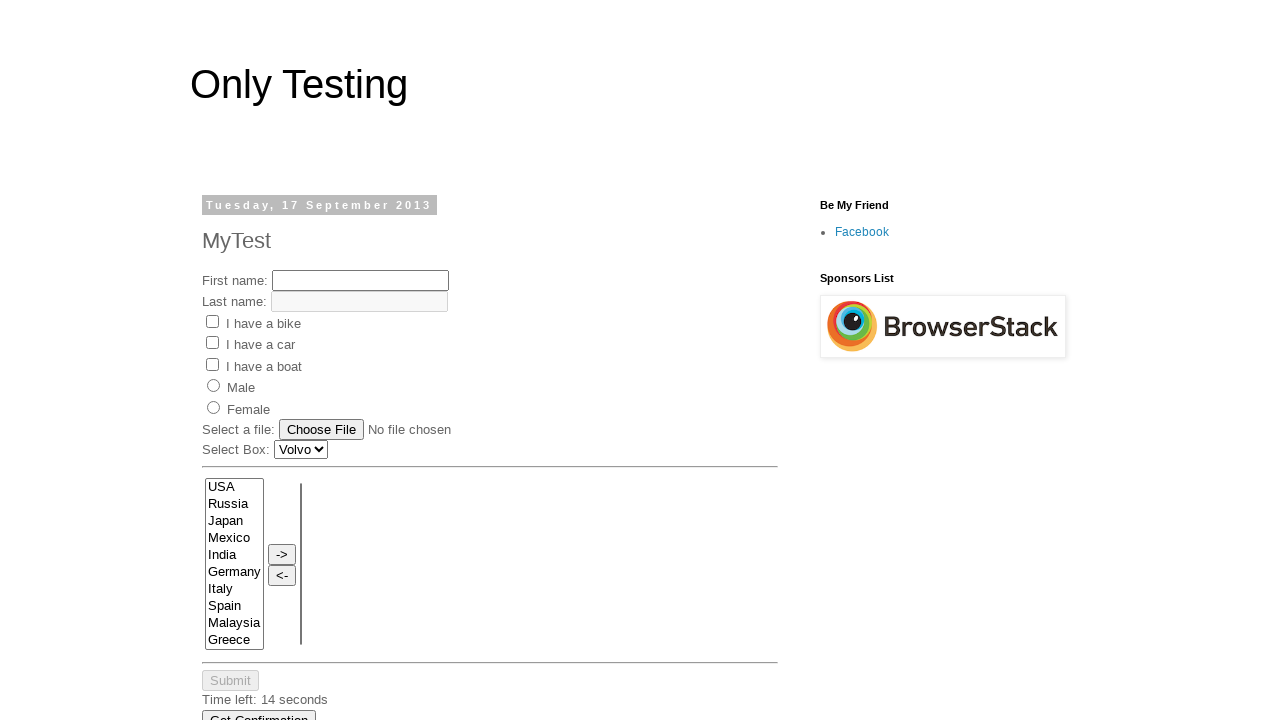

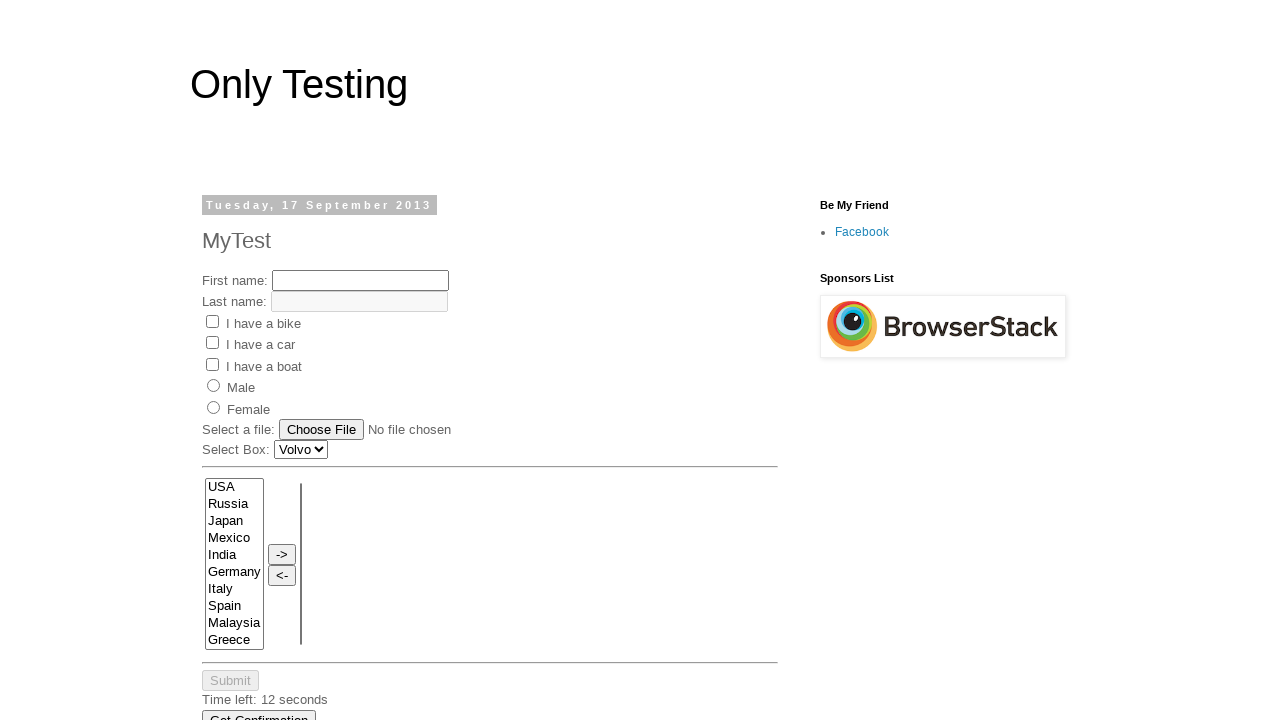